Tests the flight booking flow on BlazeDemo by selecting departure and destination cities, finding flights, filling in passenger and payment details, and completing the purchase.

Starting URL: https://blazedemo.com/

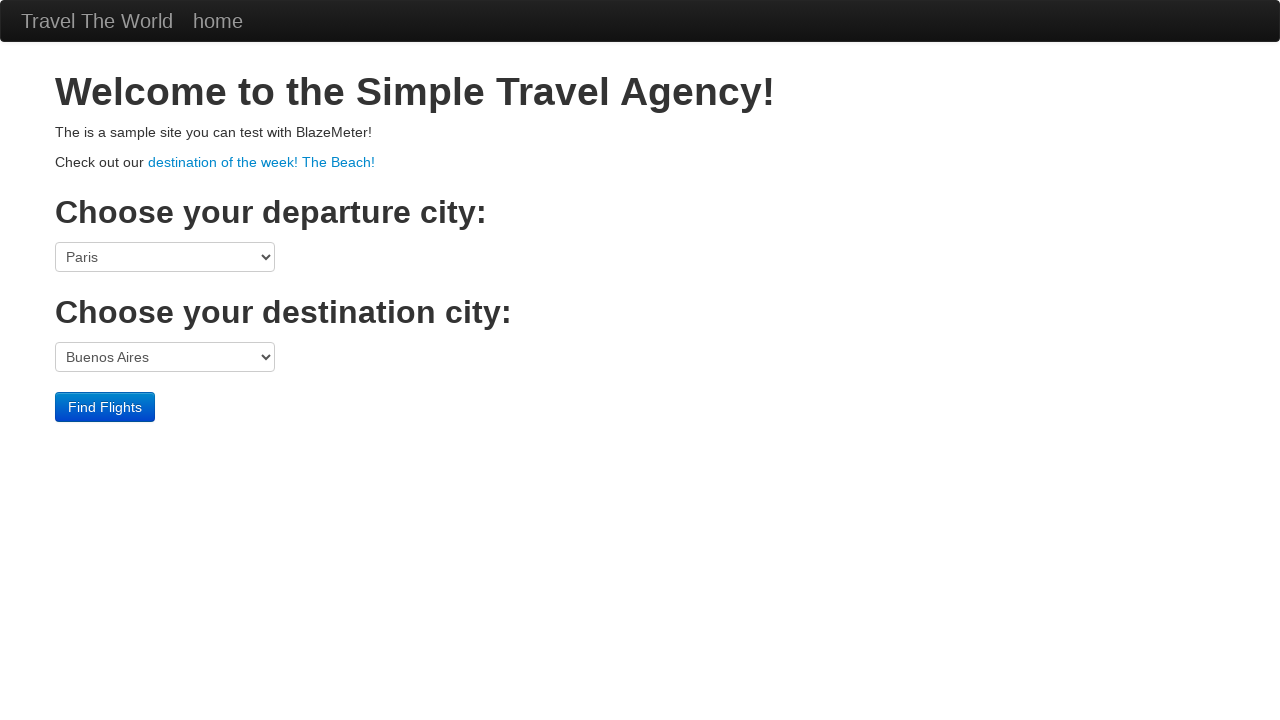

Selected Boston as departure city on select[name="fromPort"]
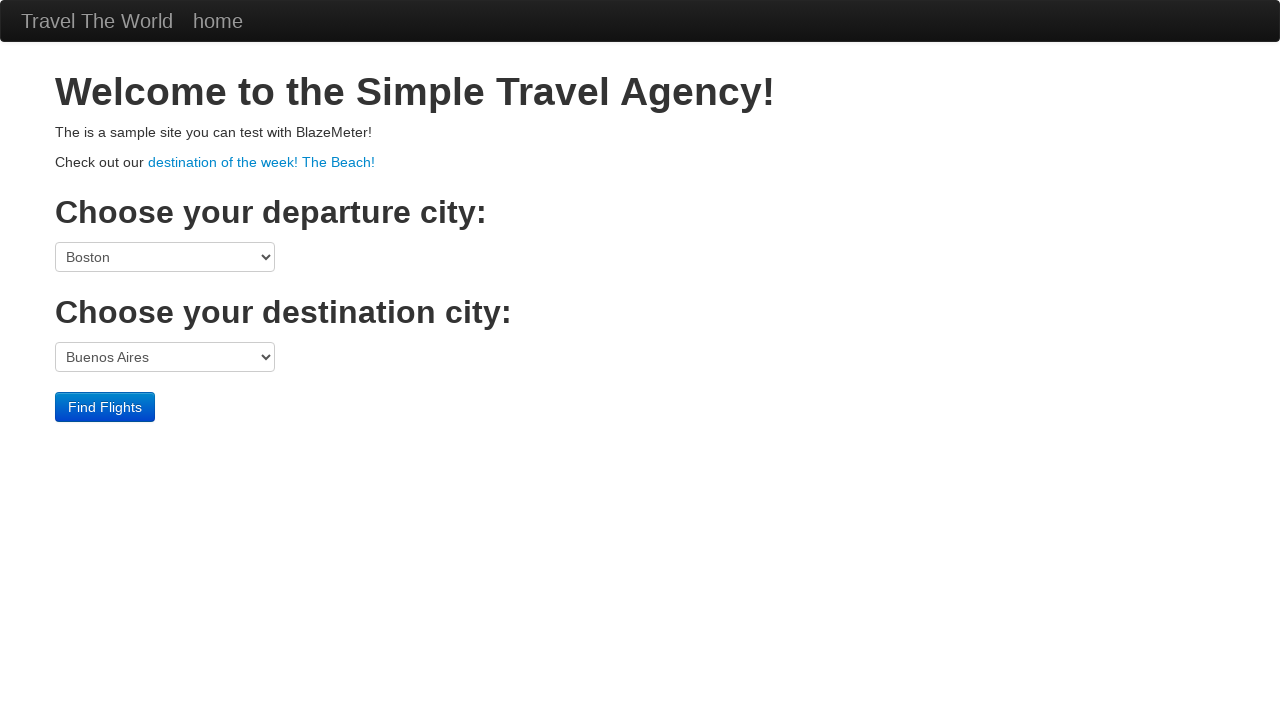

Selected London as destination city on select[name="toPort"]
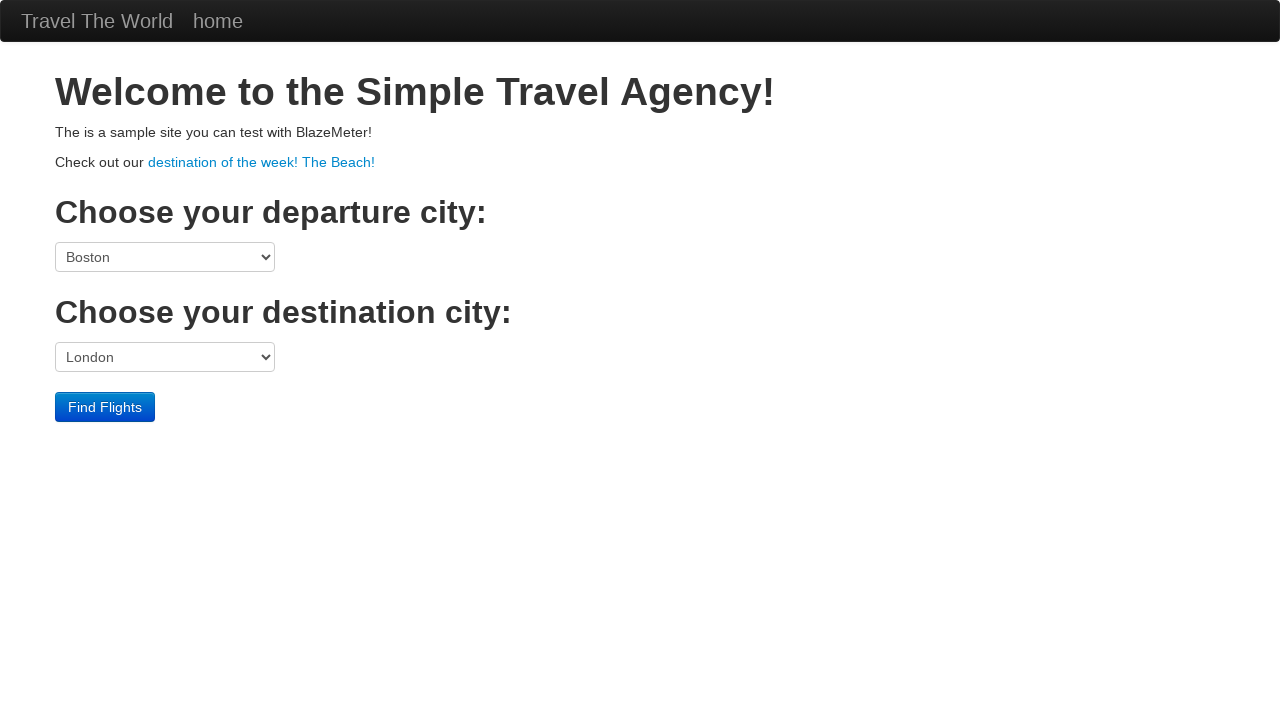

Clicked Find Flights button at (105, 407) on internal:role=button[name="Find Flights"i]
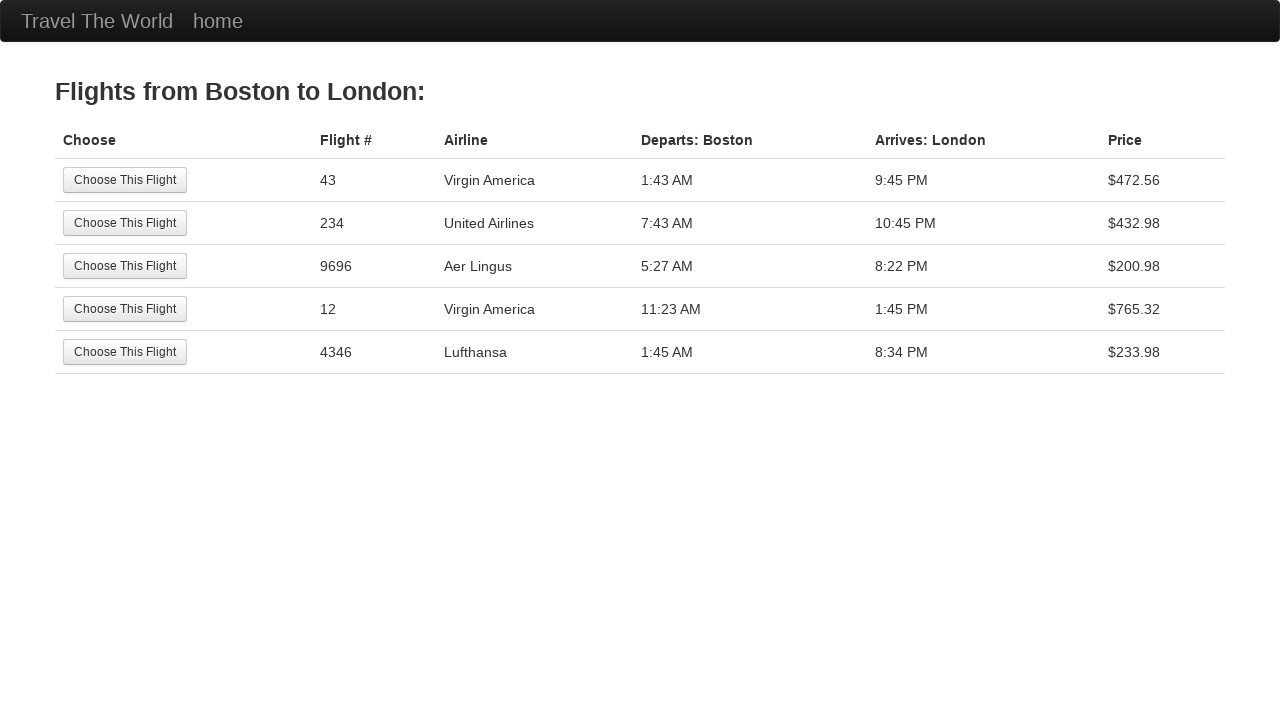

Navigated to purchase page
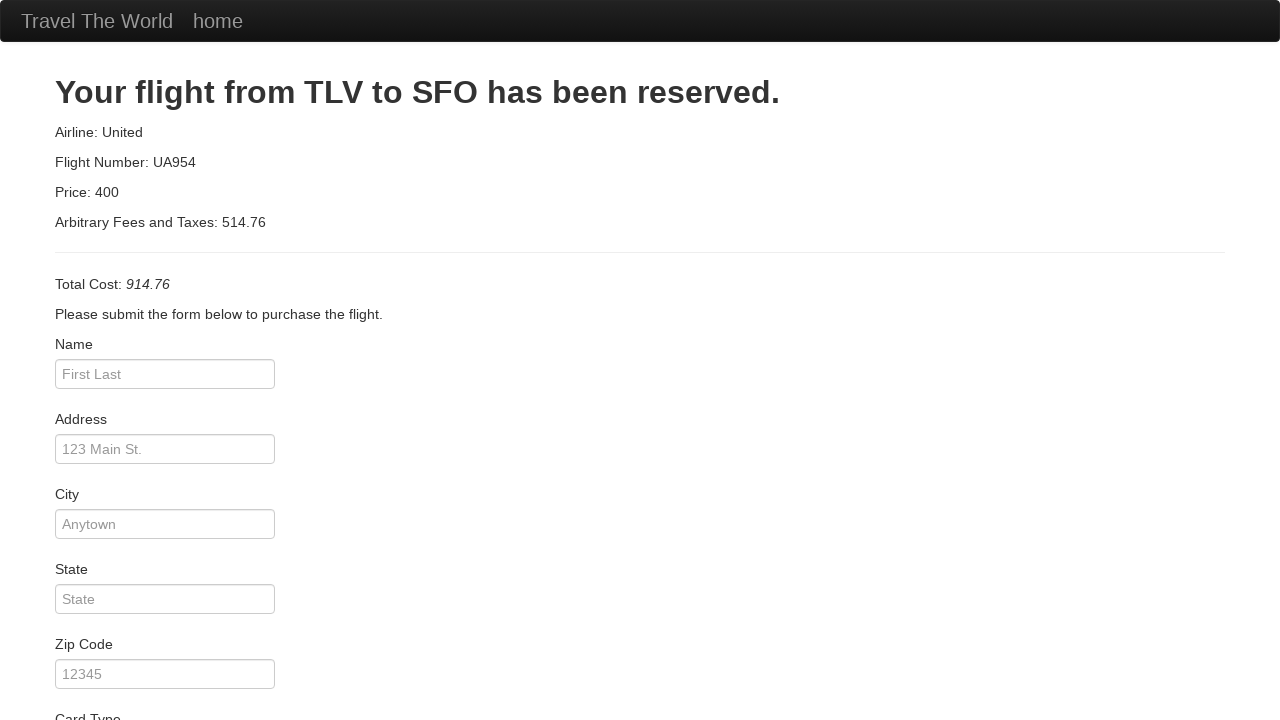

Clicked passenger name field at (165, 374) on internal:attr=[placeholder="First Last"i]
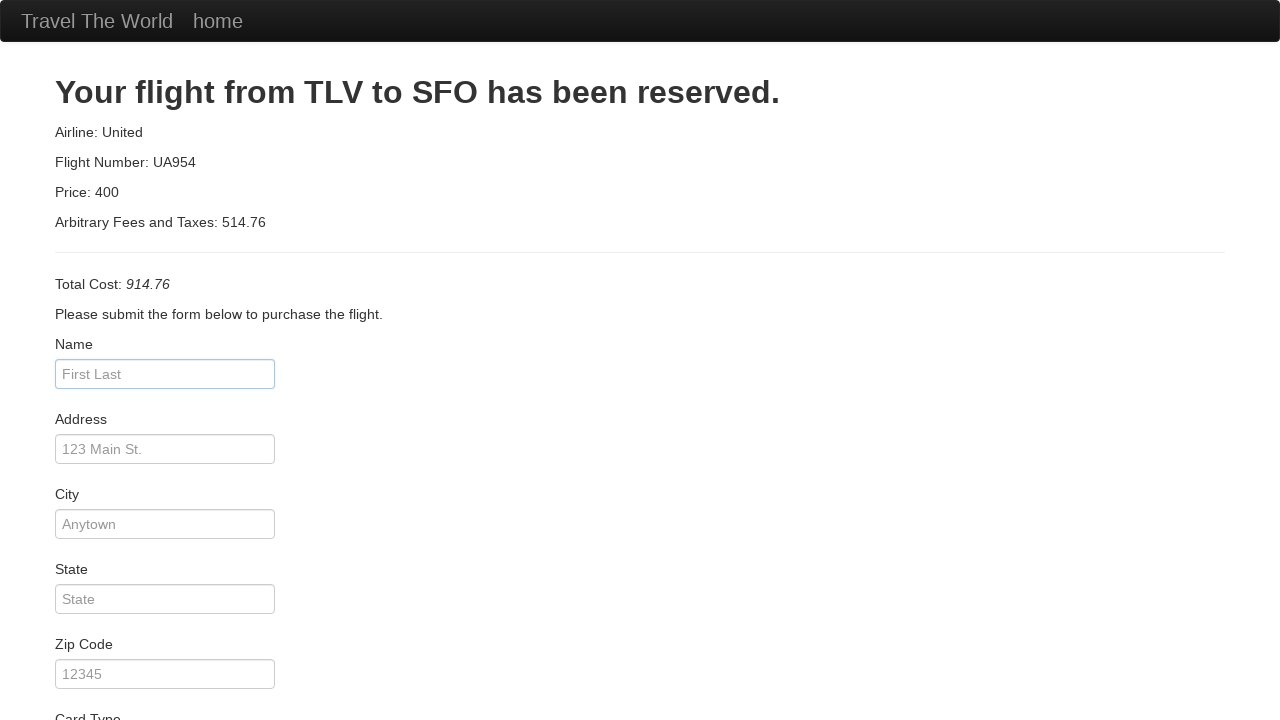

Filled passenger name with 'Marcus Thompson' on internal:attr=[placeholder="First Last"i]
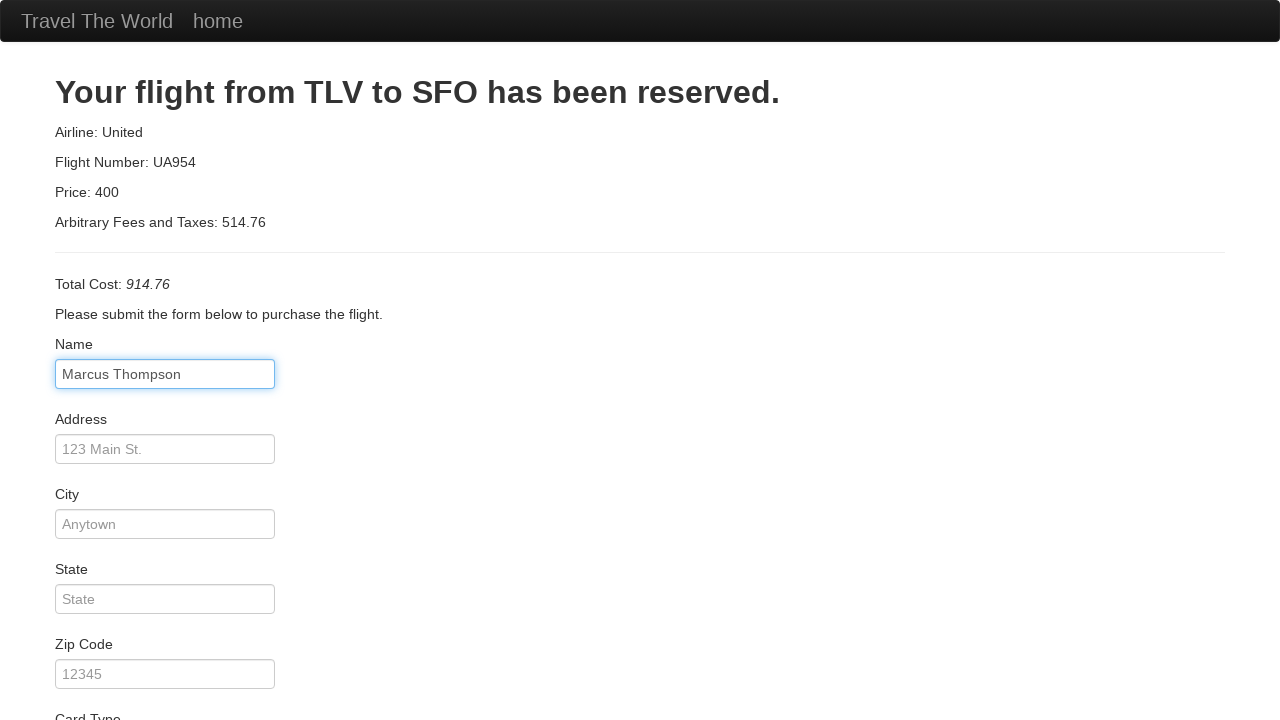

Selected American Express as card type on #cardType
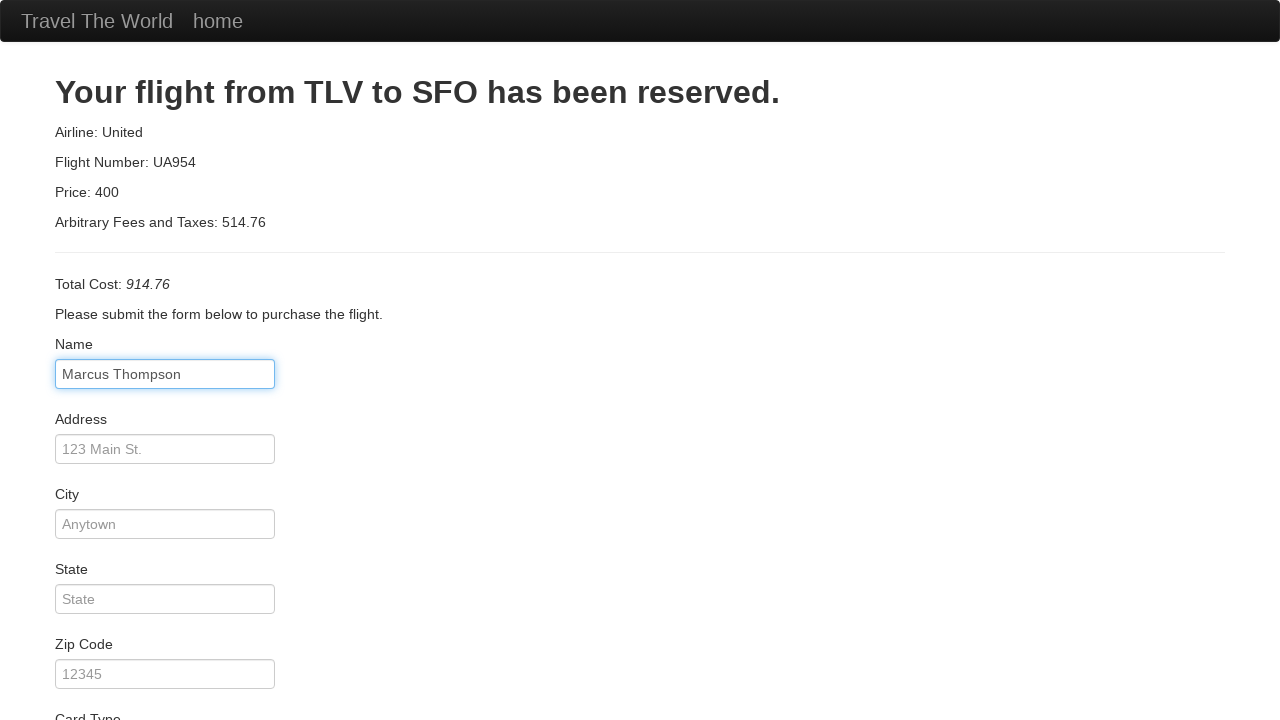

Clicked credit card number field at (165, 380) on internal:attr=[placeholder="Credit Card Number"i]
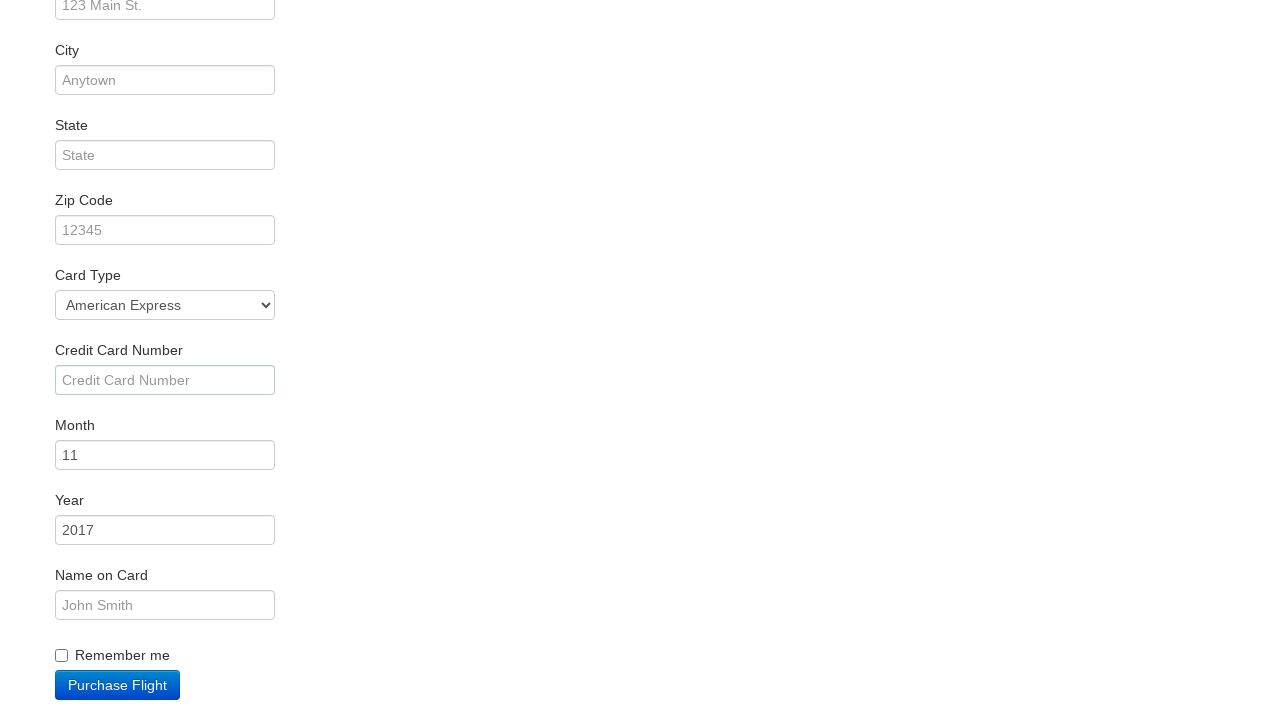

Filled credit card number with '987654321' on internal:attr=[placeholder="Credit Card Number"i]
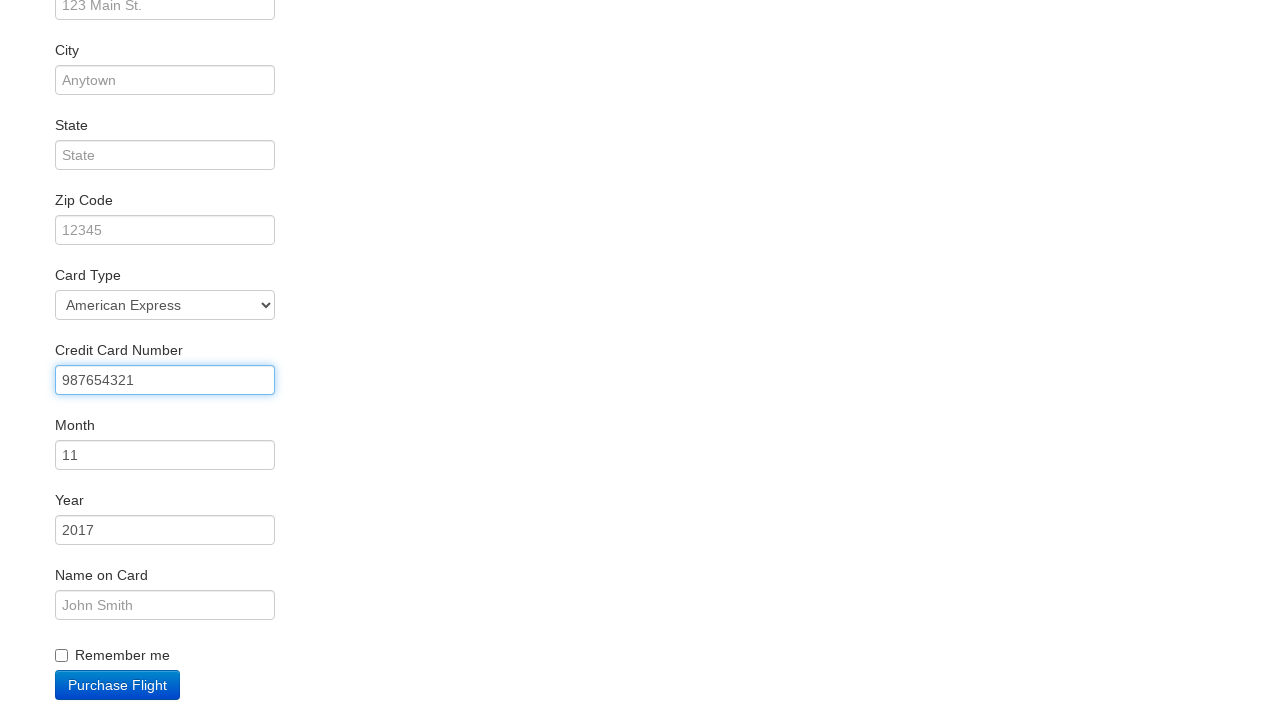

Clicked name on card field at (165, 605) on internal:attr=[placeholder="John Smith"i]
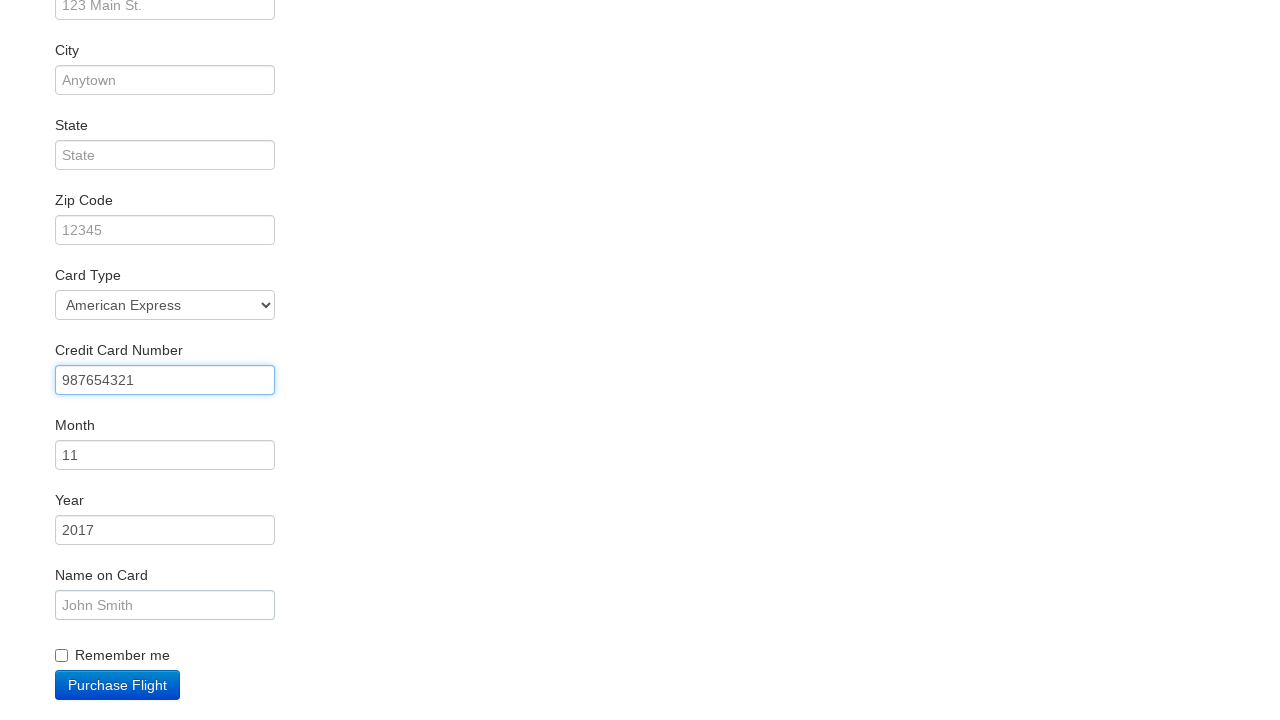

Filled name on card with 'Marcus' on internal:attr=[placeholder="John Smith"i]
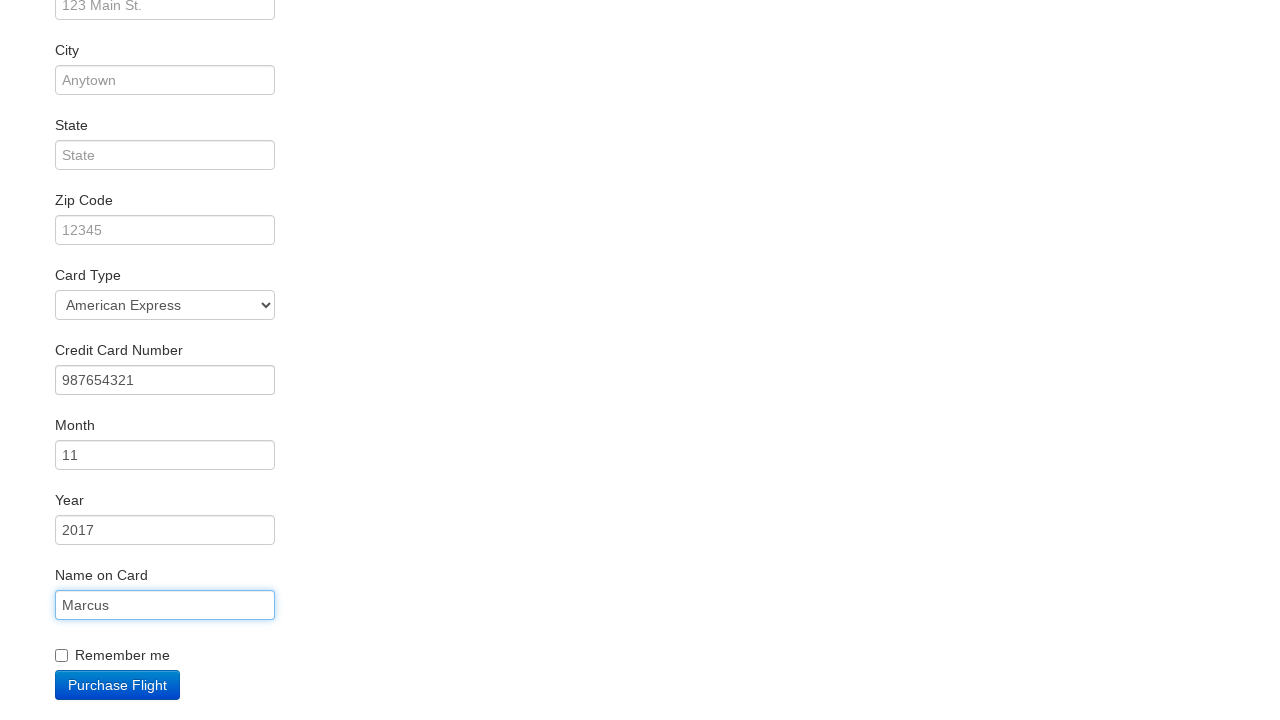

Clicked Purchase Flight button to complete booking at (118, 685) on internal:role=button[name="Purchase Flight"i]
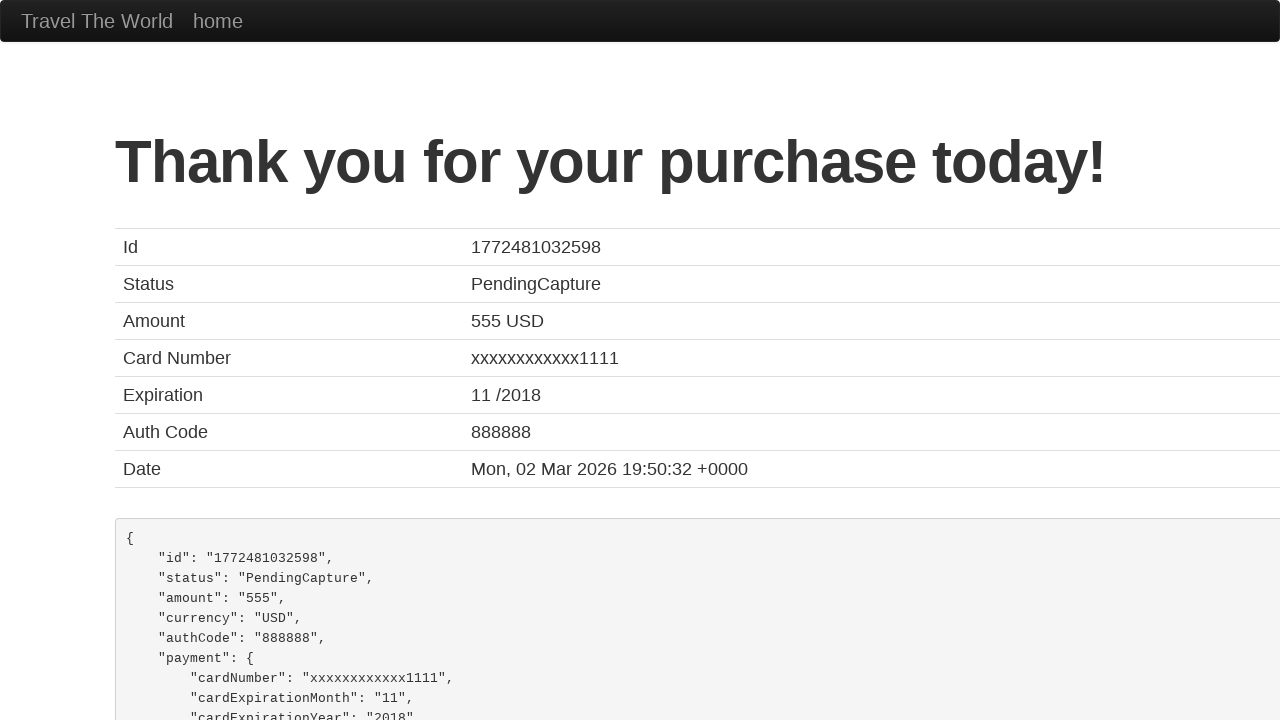

Verified purchase confirmation message displayed at (695, 162) on internal:role=heading[name="Thank you for your purchase today!"i]
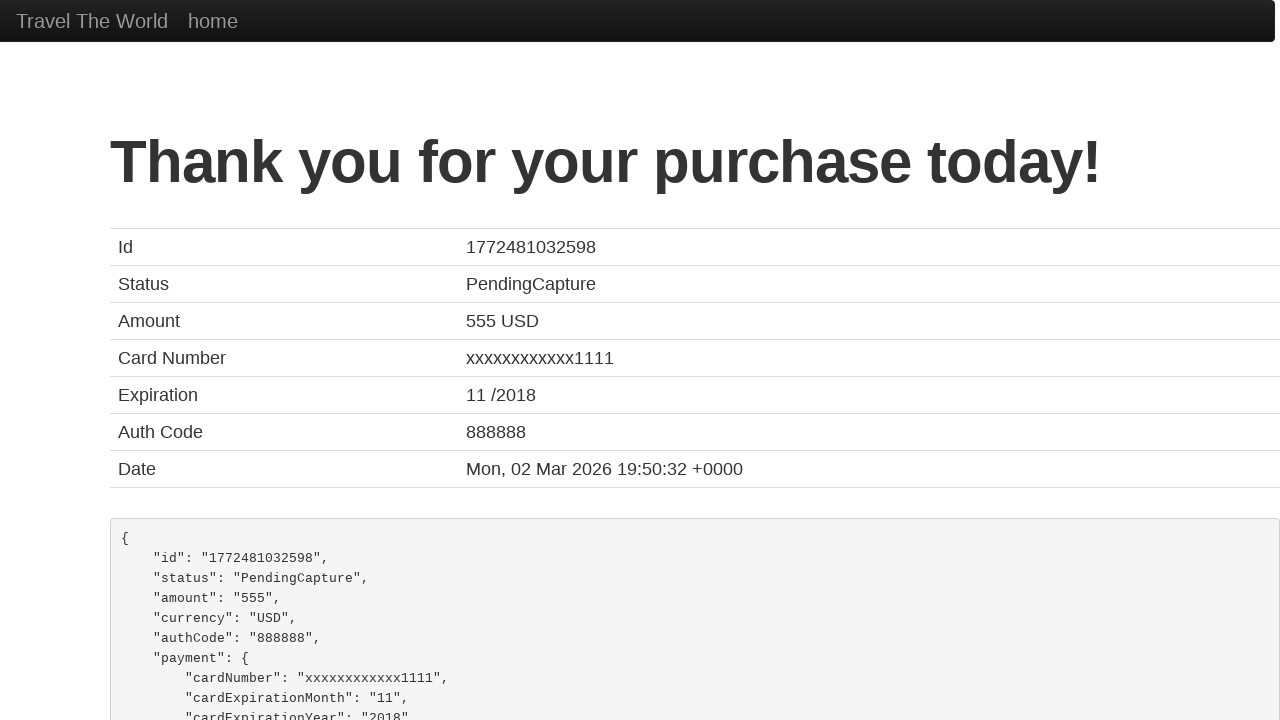

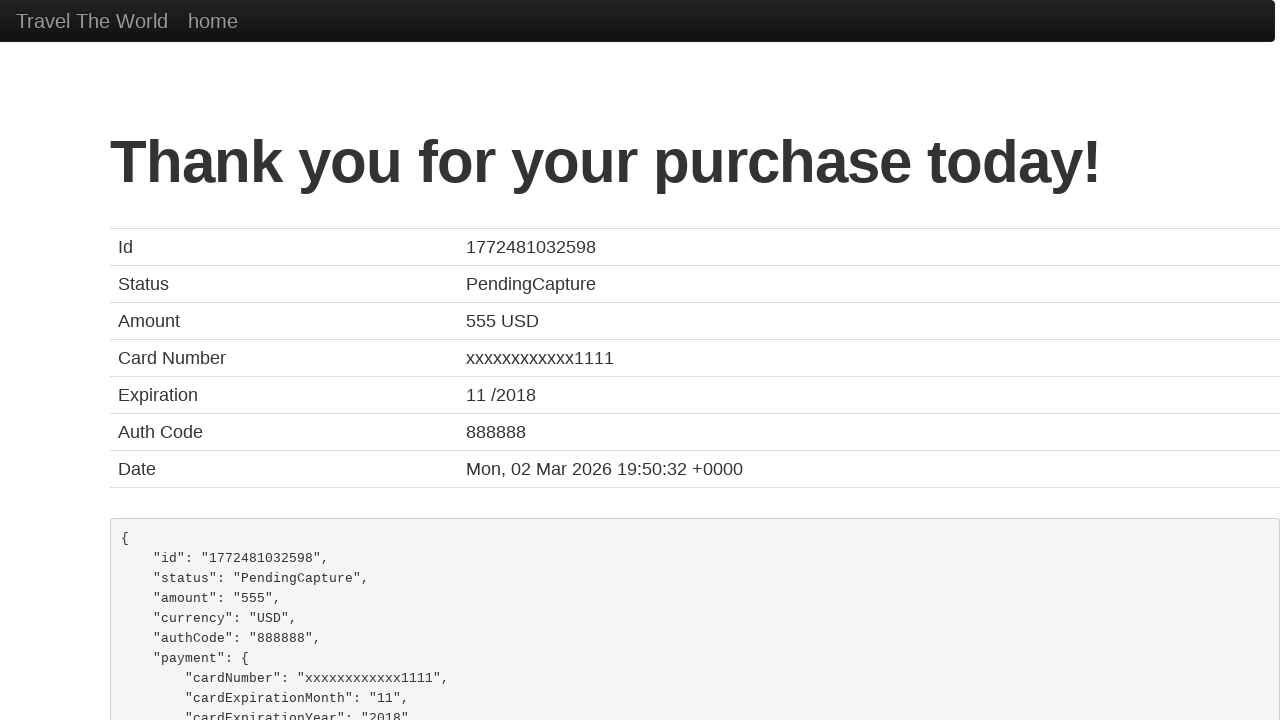